Tests that edits are cancelled when pressing Escape key

Starting URL: https://demo.playwright.dev/todomvc

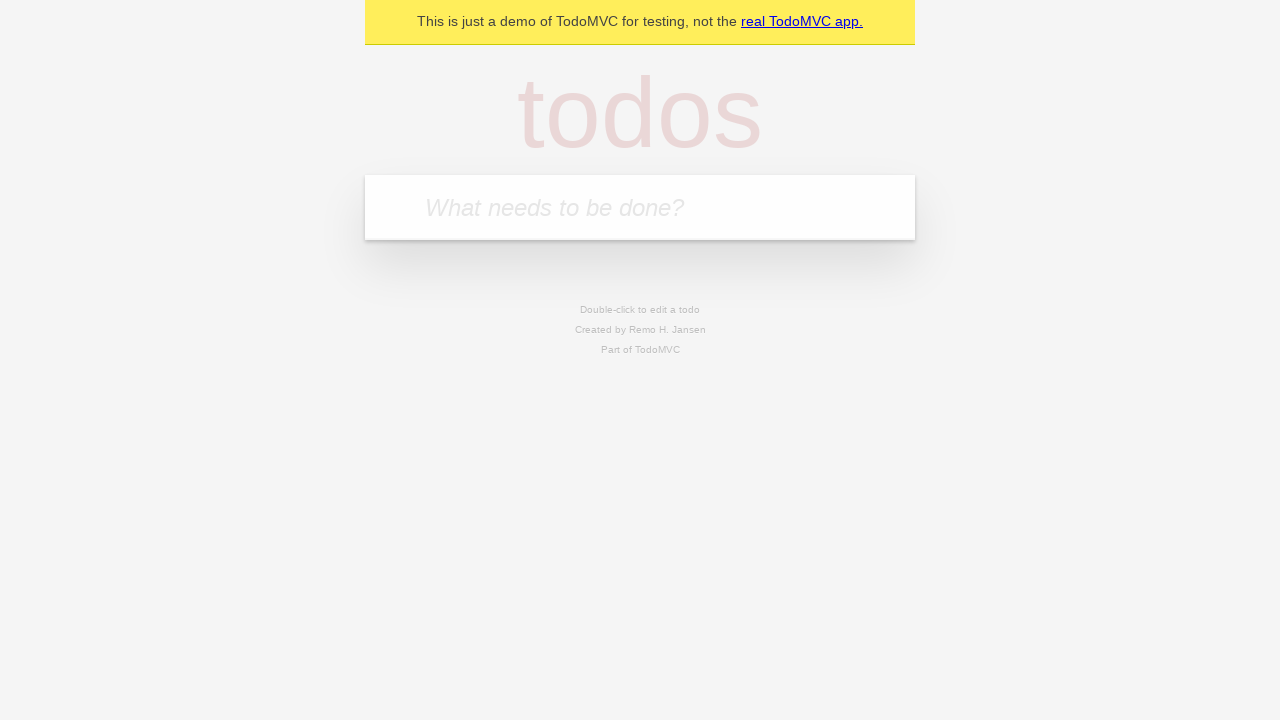

Filled new todo input with 'buy some cheese' on internal:attr=[placeholder="What needs to be done?"i]
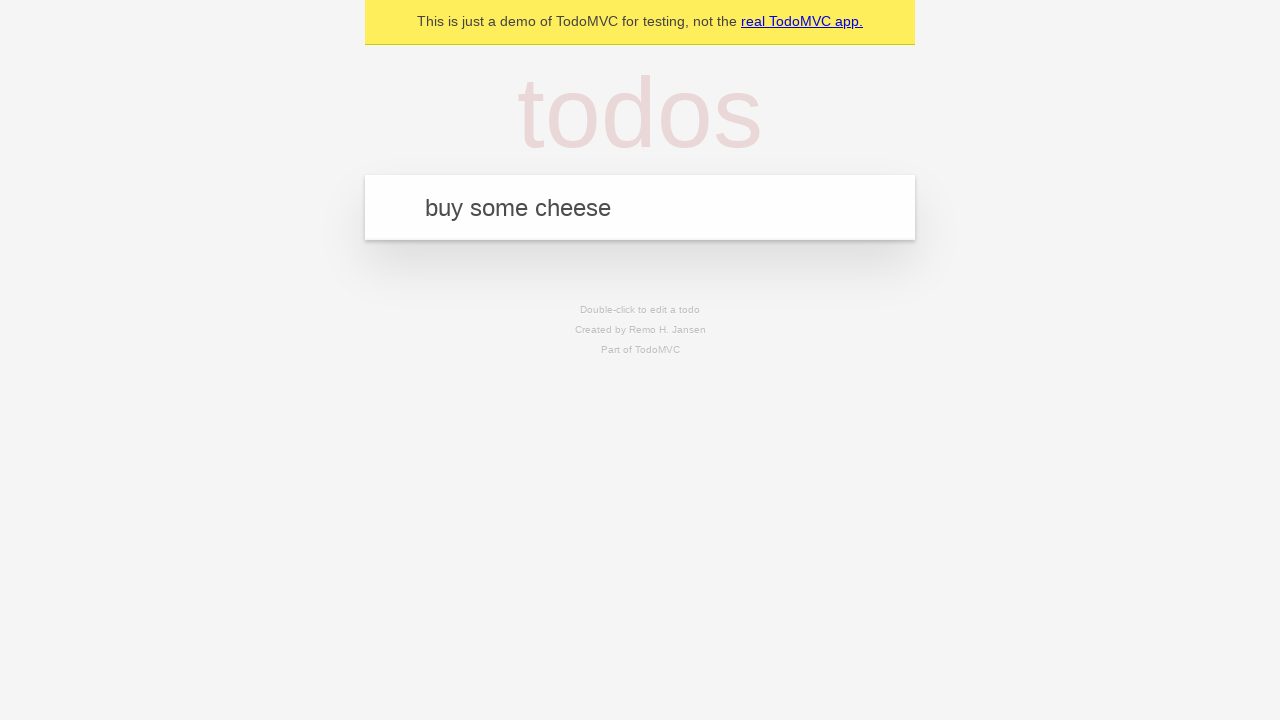

Pressed Enter to add todo 'buy some cheese' on internal:attr=[placeholder="What needs to be done?"i]
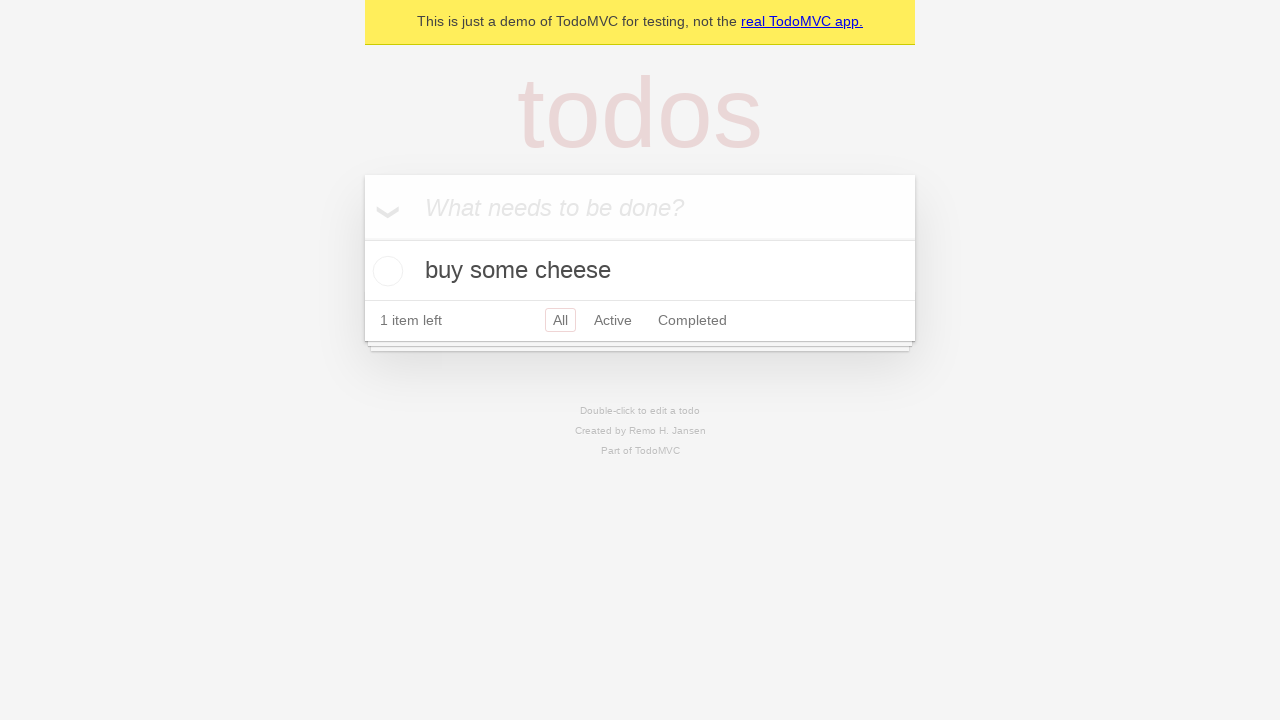

Filled new todo input with 'feed the cat' on internal:attr=[placeholder="What needs to be done?"i]
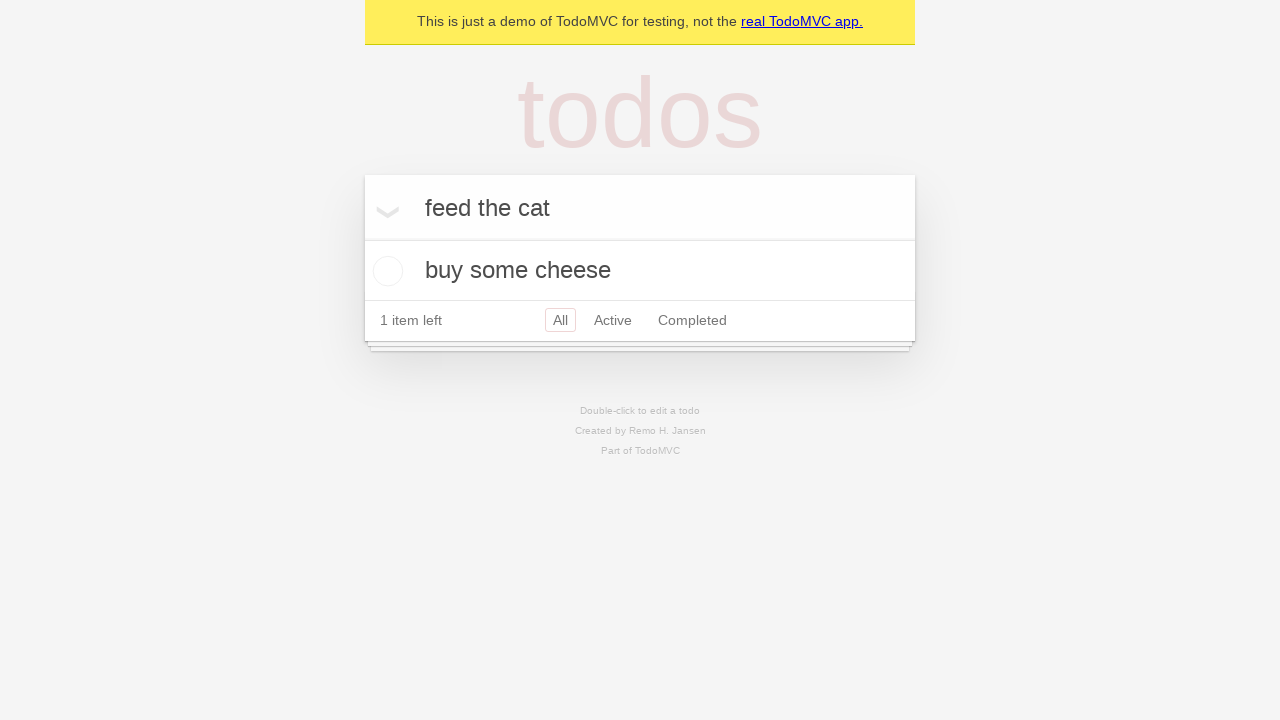

Pressed Enter to add todo 'feed the cat' on internal:attr=[placeholder="What needs to be done?"i]
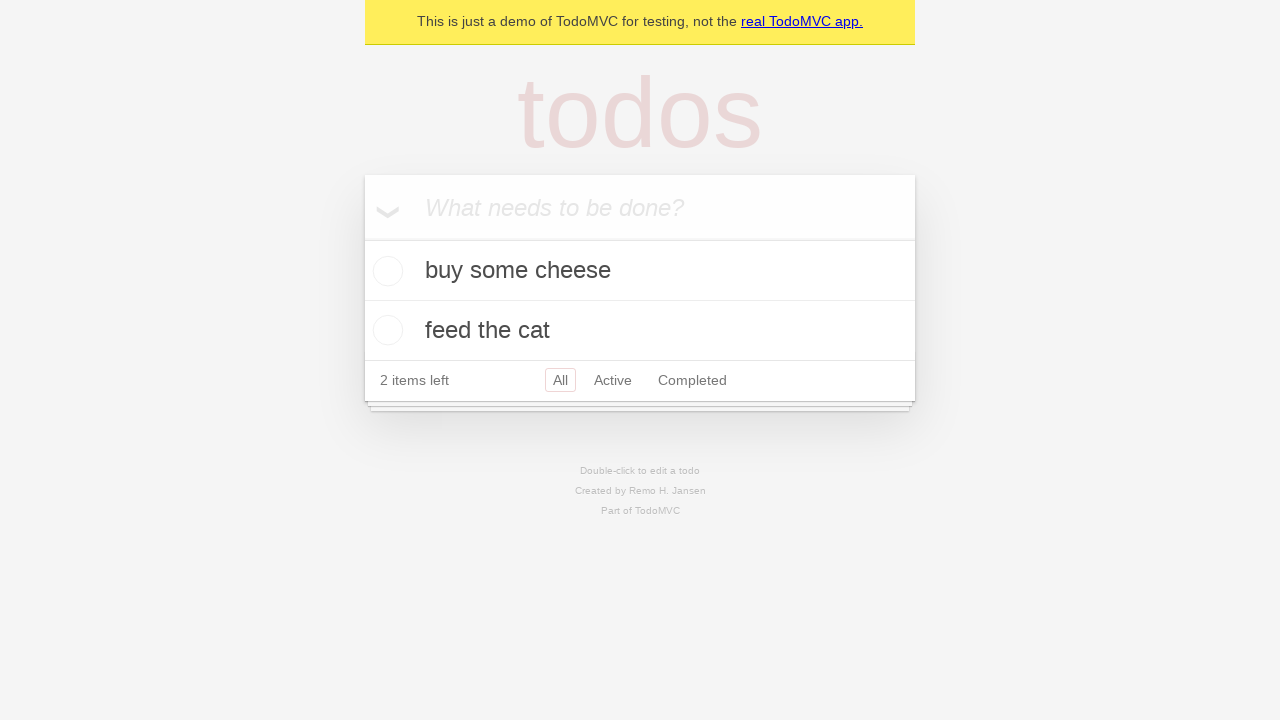

Filled new todo input with 'book a doctors appointment' on internal:attr=[placeholder="What needs to be done?"i]
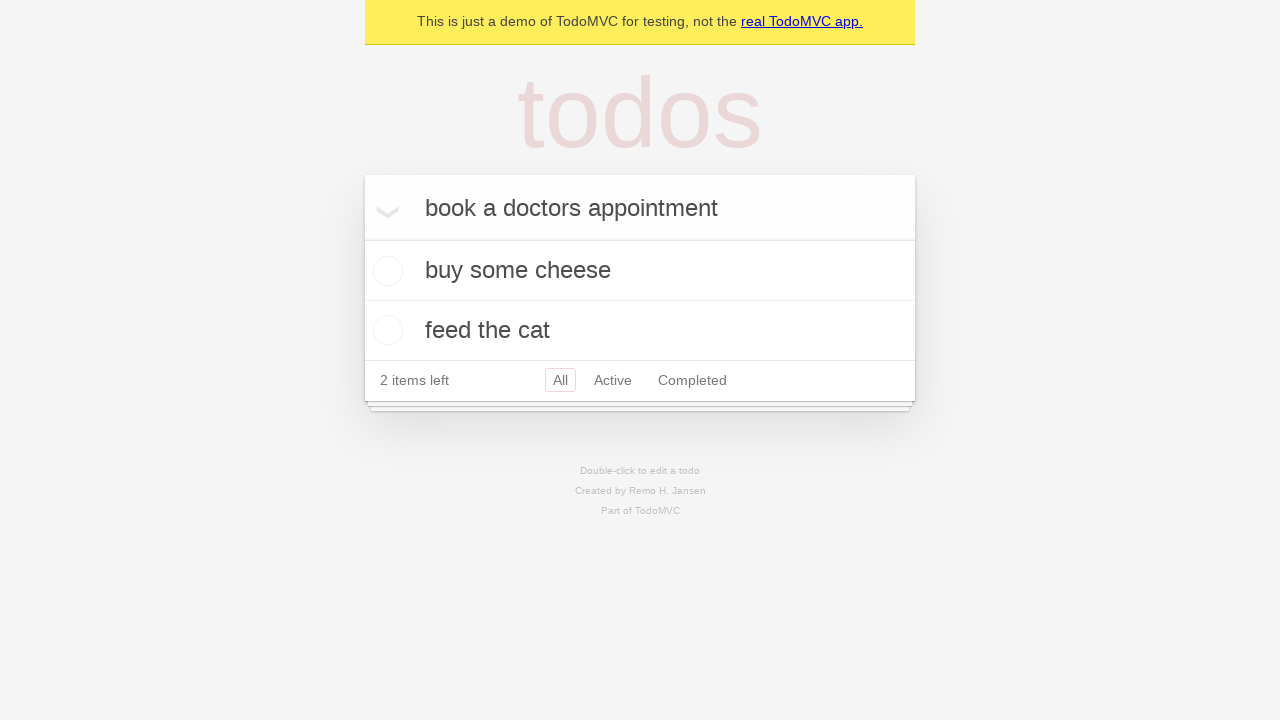

Pressed Enter to add todo 'book a doctors appointment' on internal:attr=[placeholder="What needs to be done?"i]
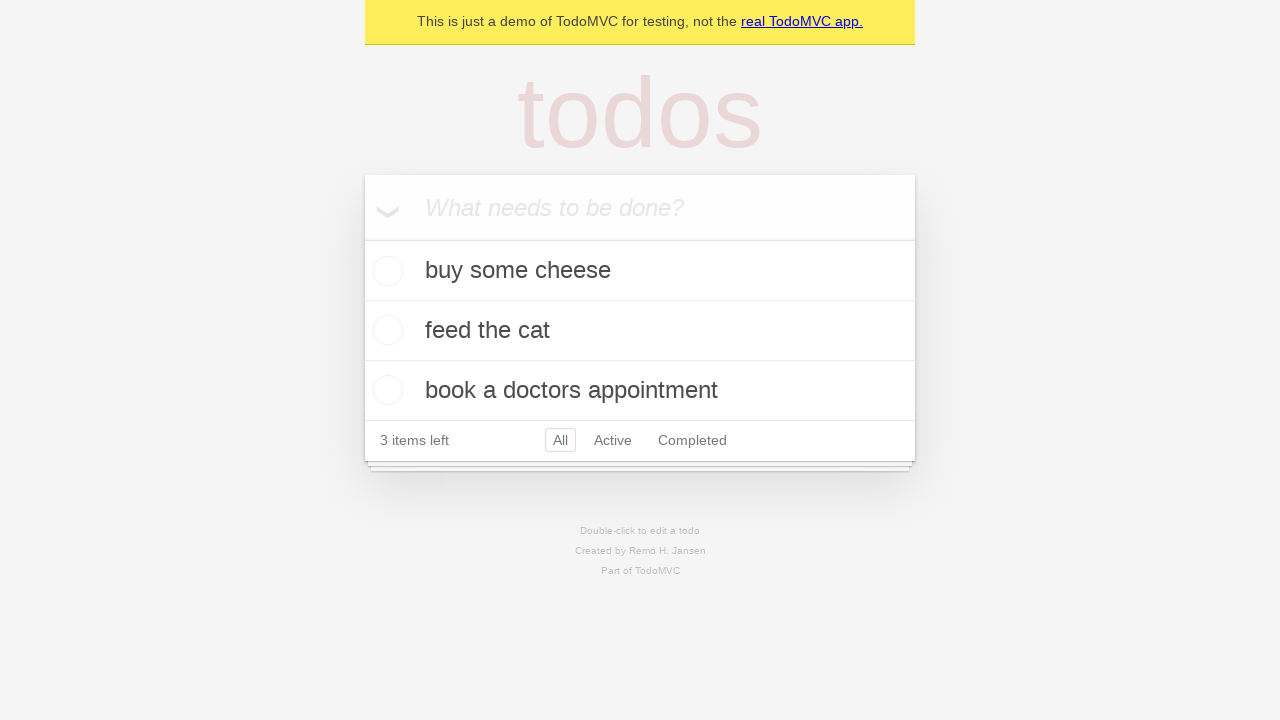

Waited for third todo item to appear
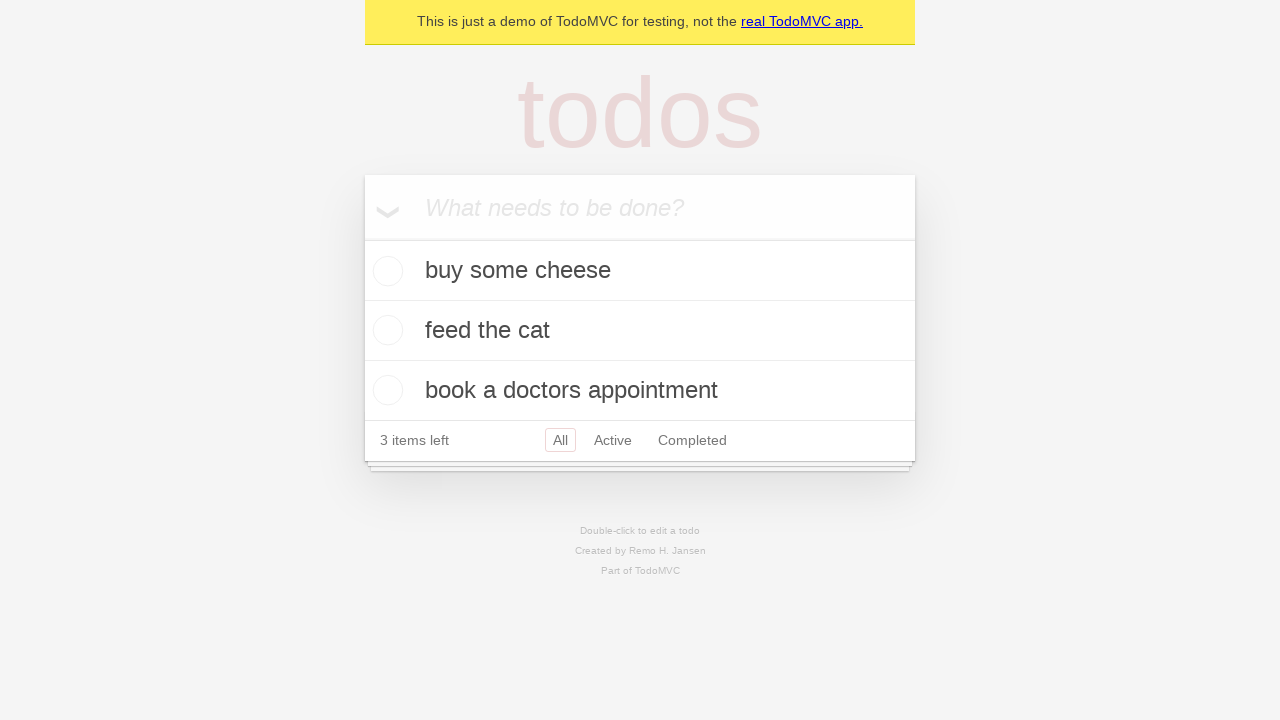

Double-clicked second todo item to enter edit mode at (640, 331) on [data-testid='todo-item'] >> nth=1
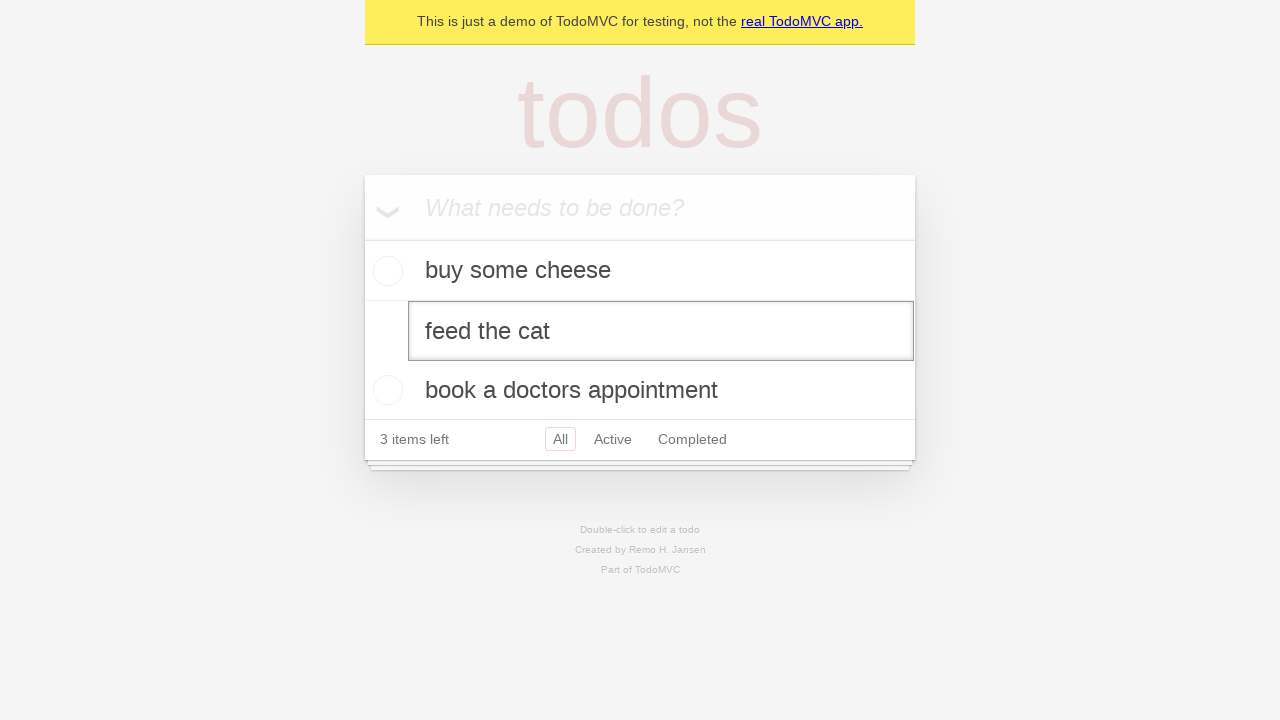

Filled edit box with new text 'buy some sausages' on [data-testid='todo-item'] >> nth=1 >> internal:role=textbox[name="Edit"i]
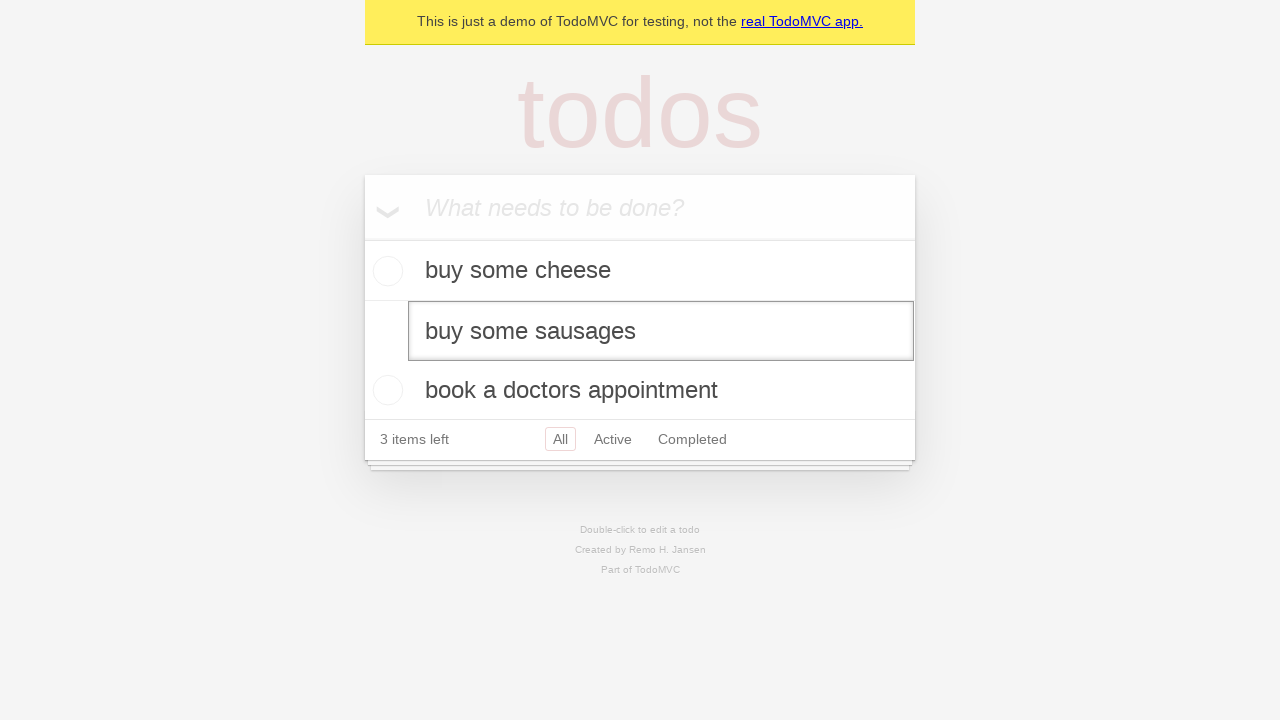

Pressed Escape to cancel edit on [data-testid='todo-item'] >> nth=1 >> internal:role=textbox[name="Edit"i]
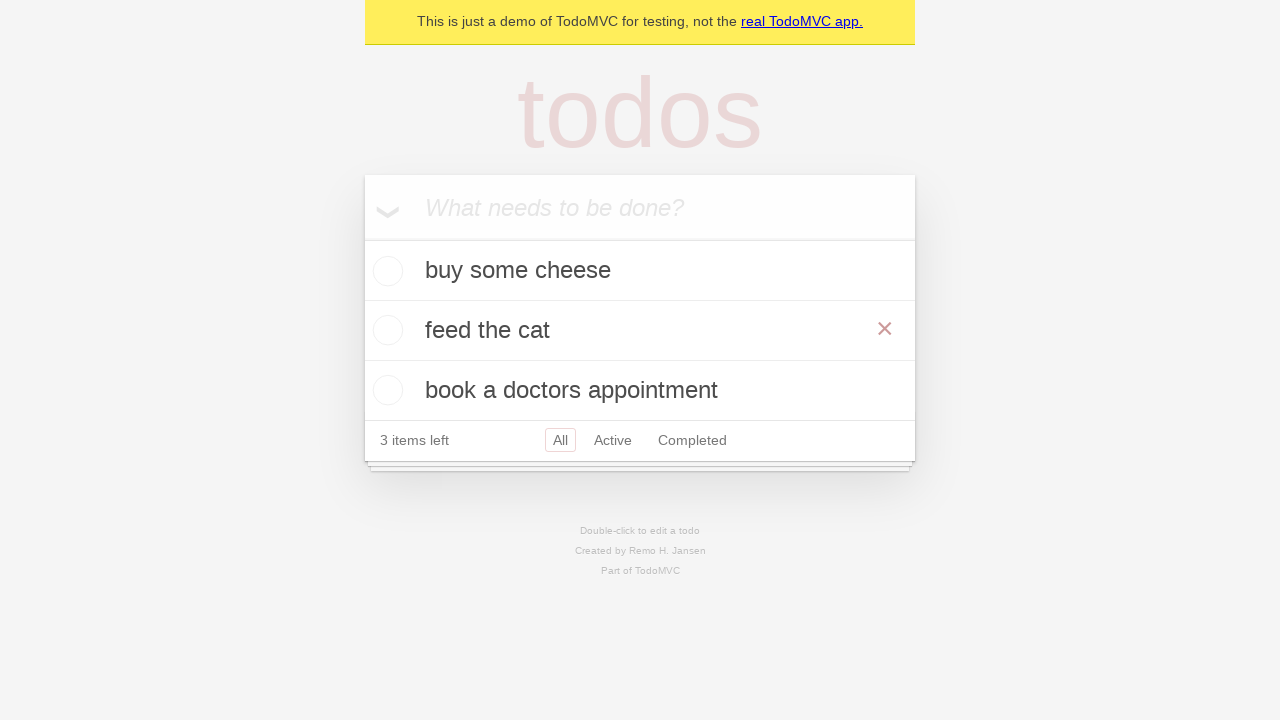

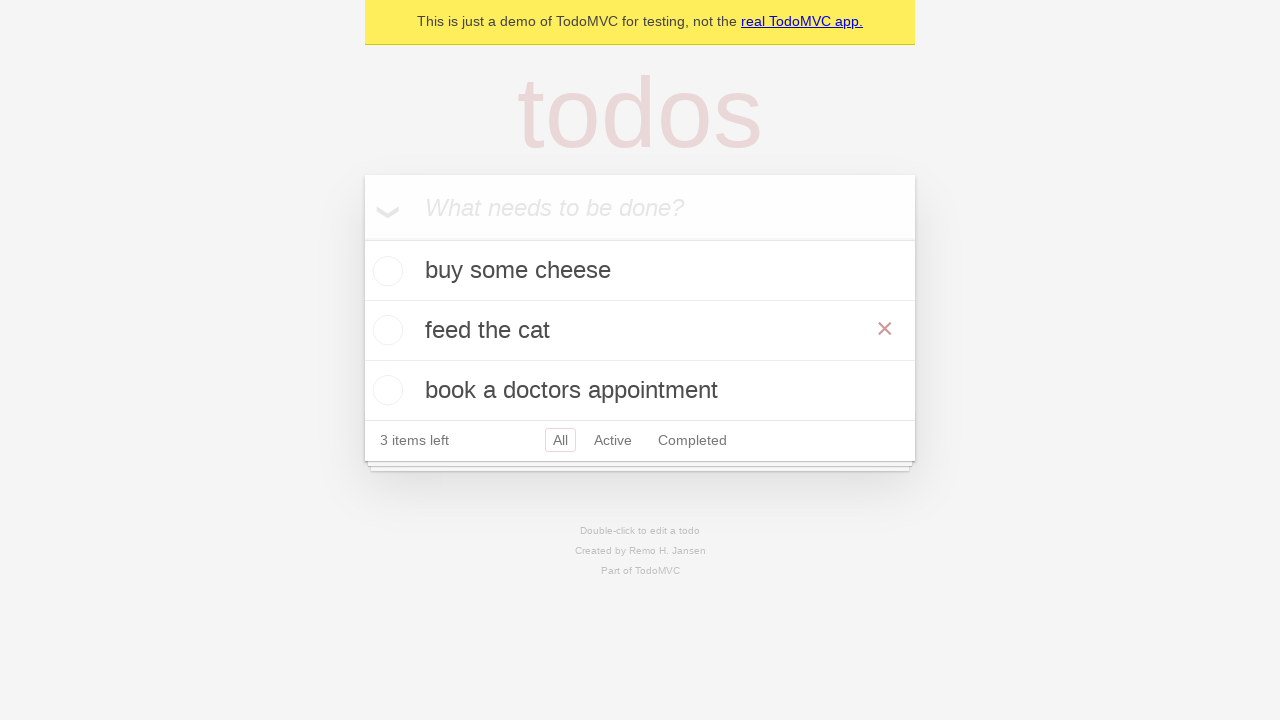